Navigates to the Datamate Inc website and clicks on the "About Us" link

Starting URL: http://www.datamateinc.com

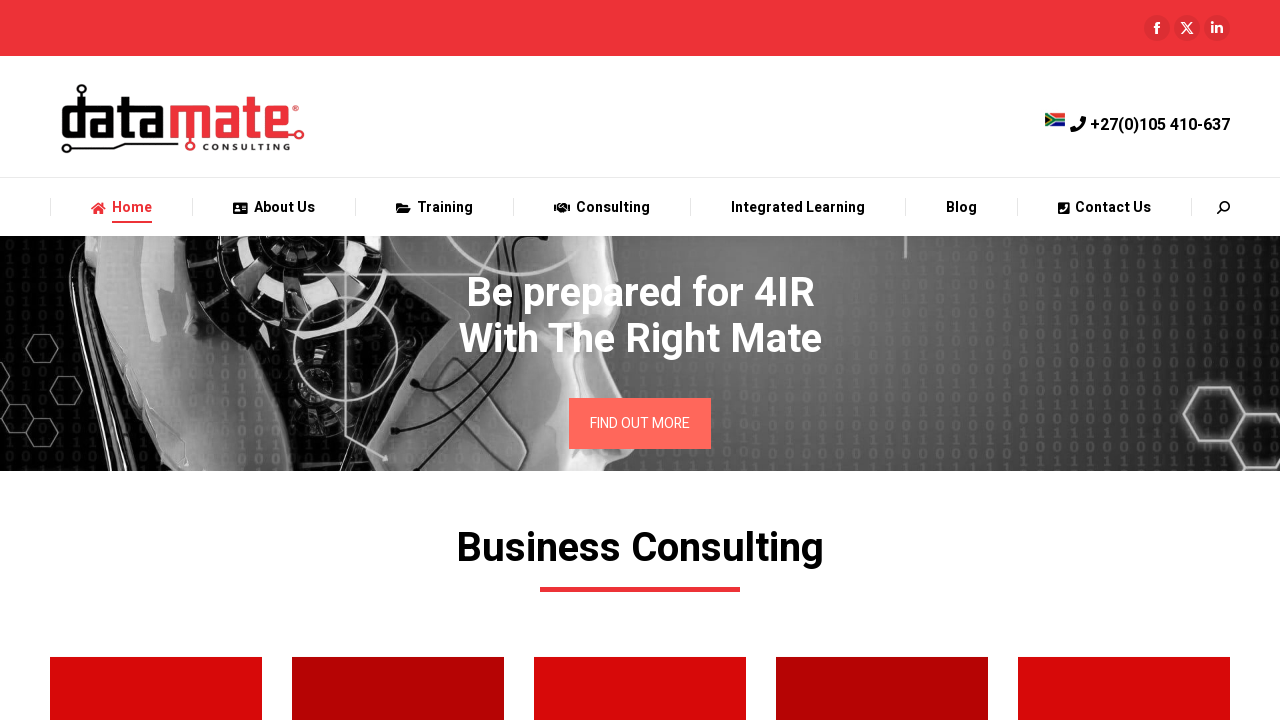

Navigated to Datamate Inc website
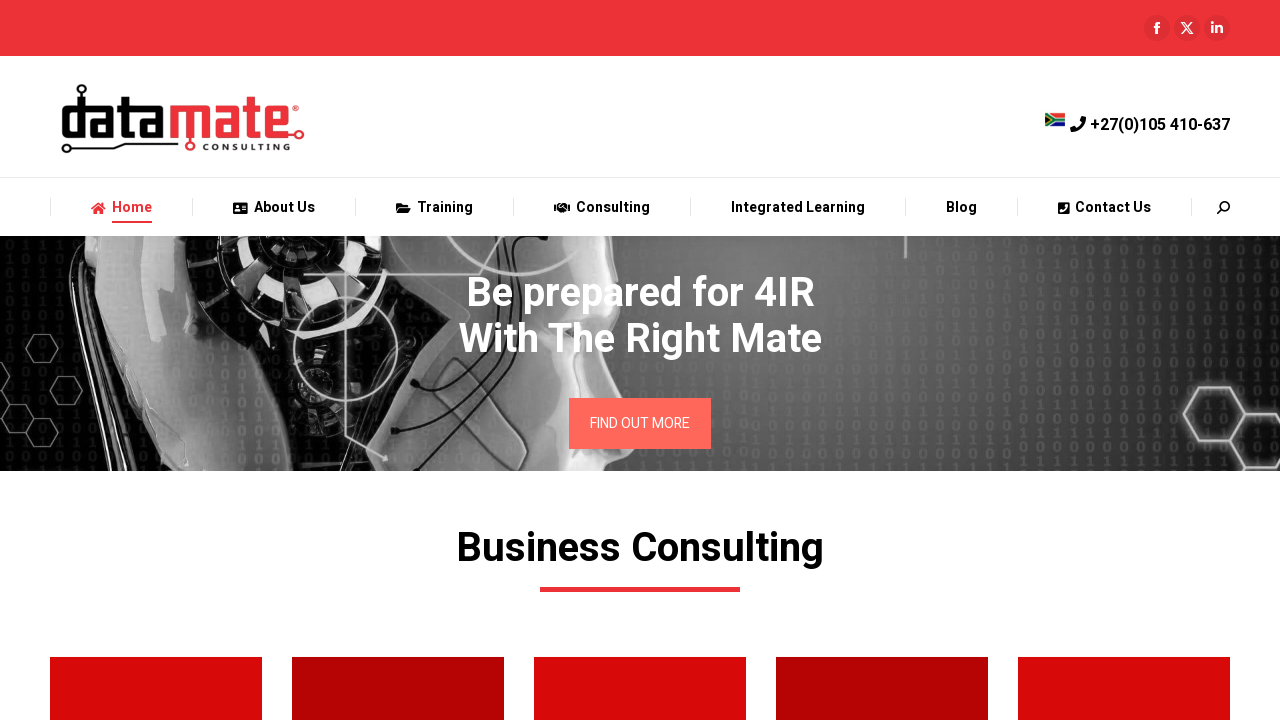

Clicked on the 'About Us' link at (284, 208) on text=About Us
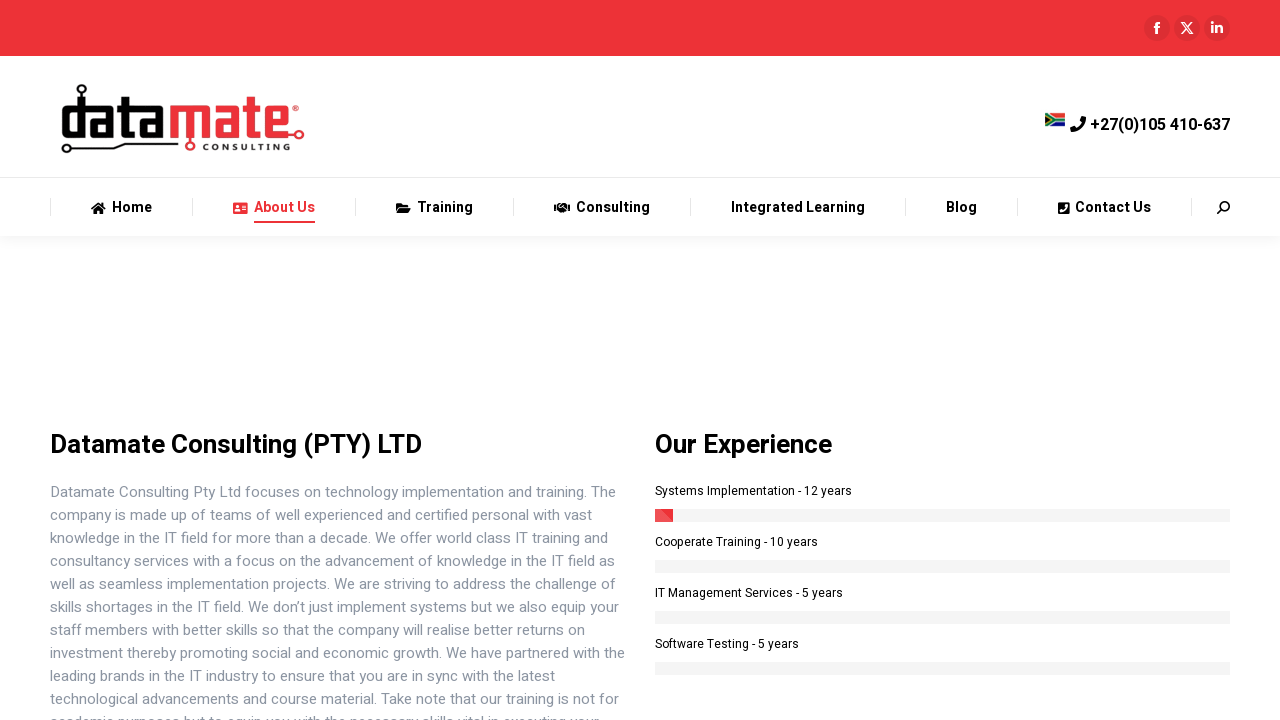

About Us page loaded and network idle
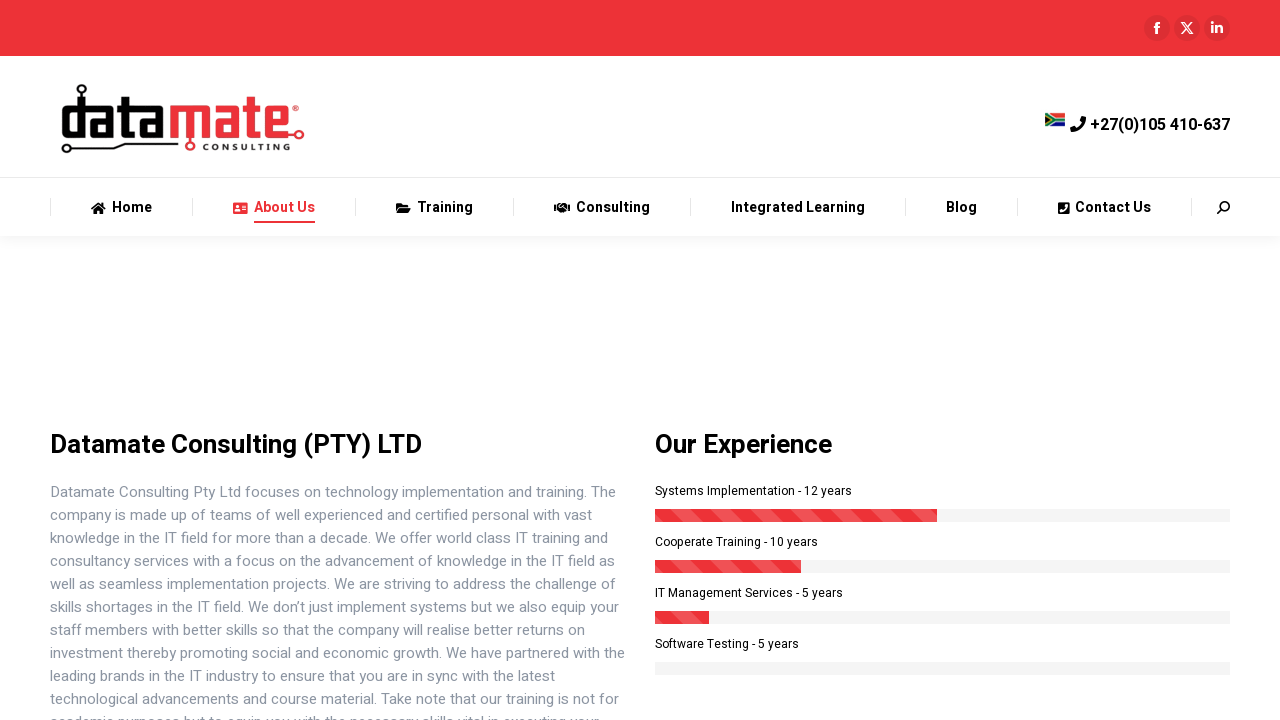

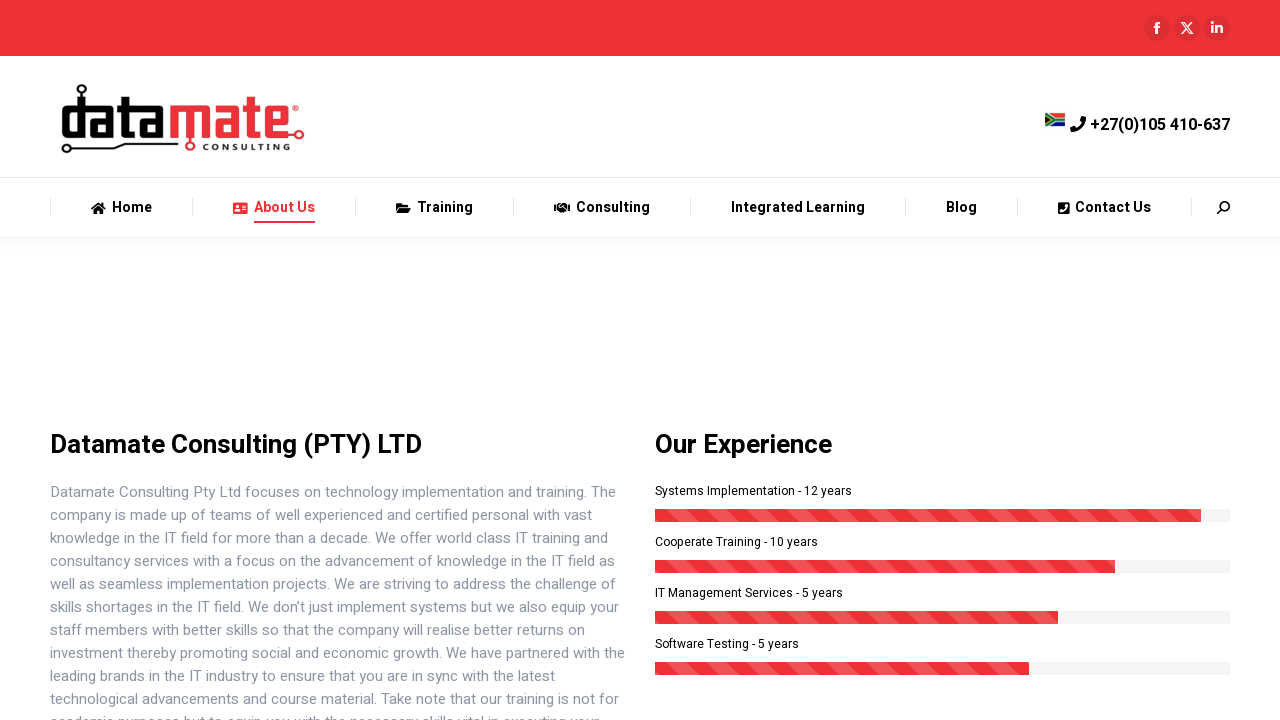